Tests multiple selection in a dropdown by selecting all available options in a multi-select element

Starting URL: https://html.com/attributes/select-multiple/

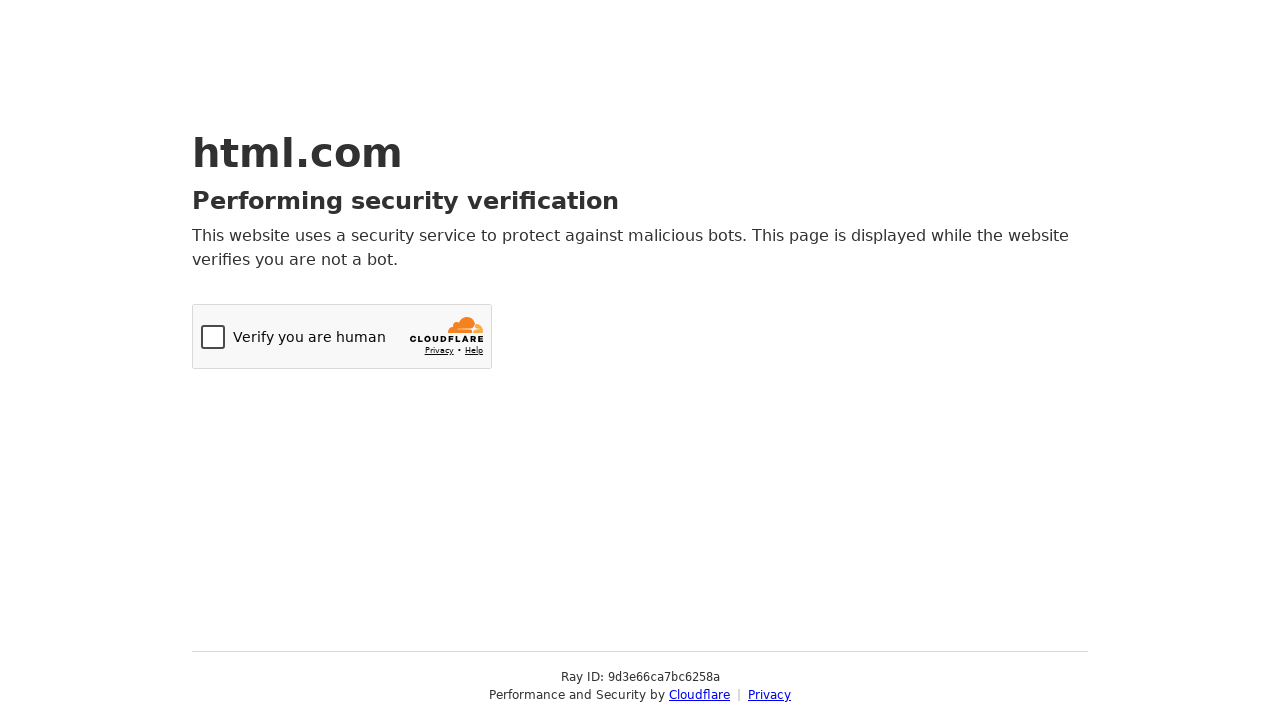

Navigated to multi-select dropdown test page
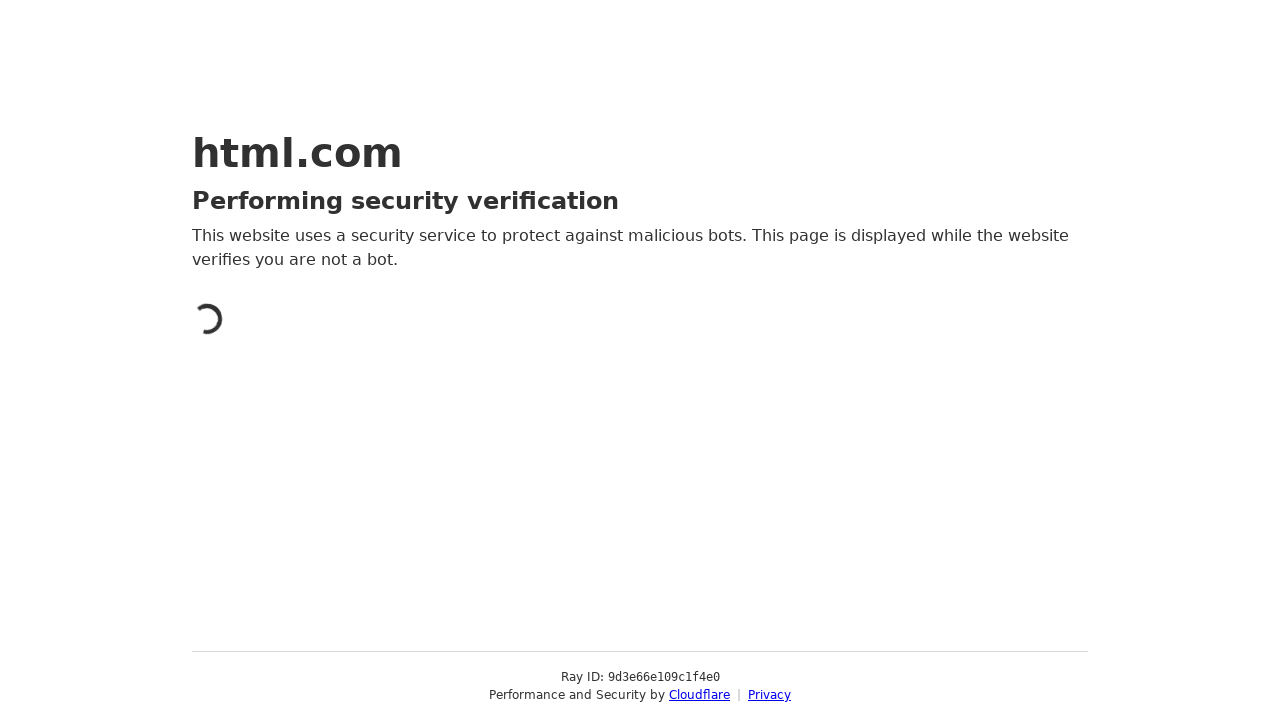

Located the multi-select dropdown element
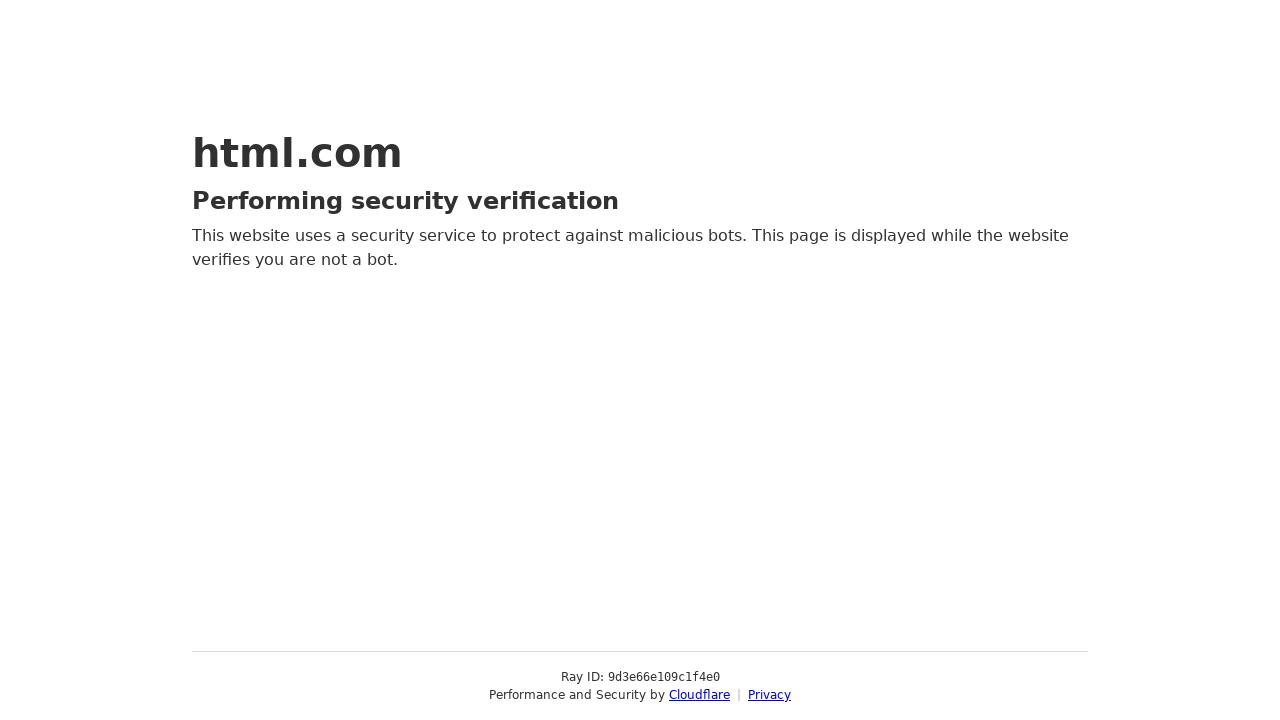

Retrieved all 0 available options from the dropdown
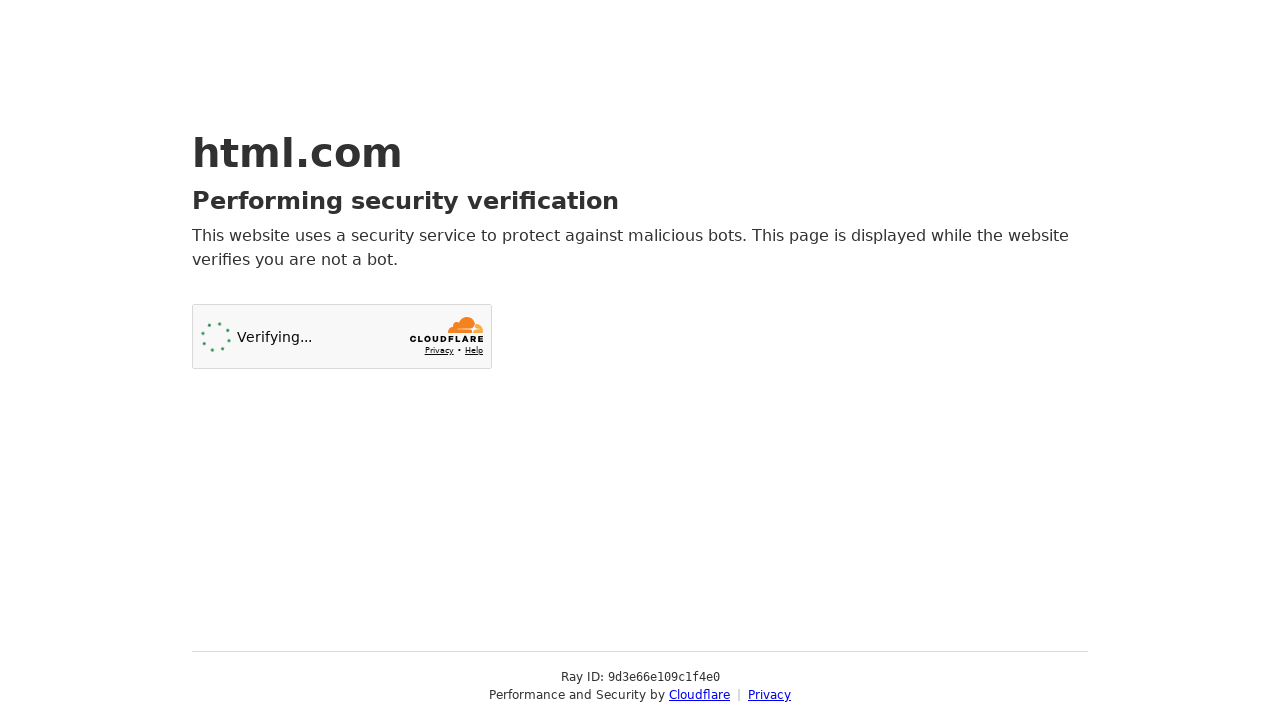

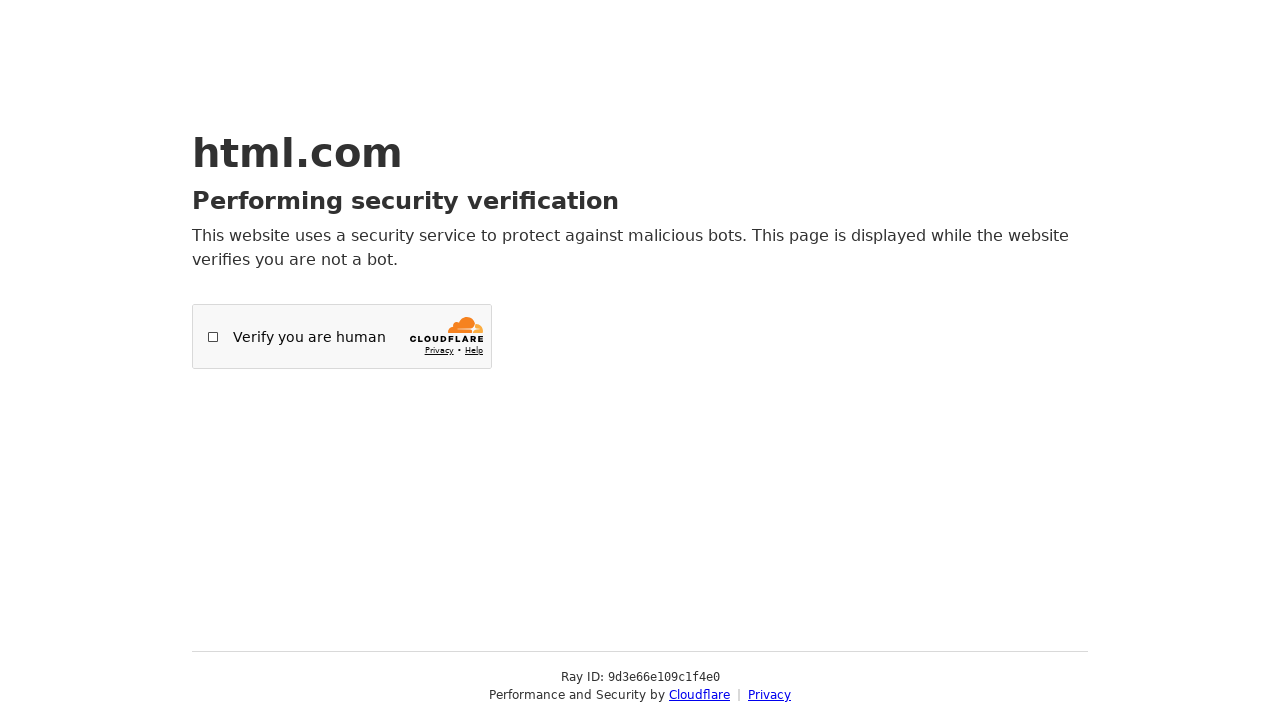